Tests basic button interaction by clicking a button and accepting the resulting alert dialog

Starting URL: http://samples.gwtproject.org/samples/Showcase/Showcase.html#!CwBasicButton

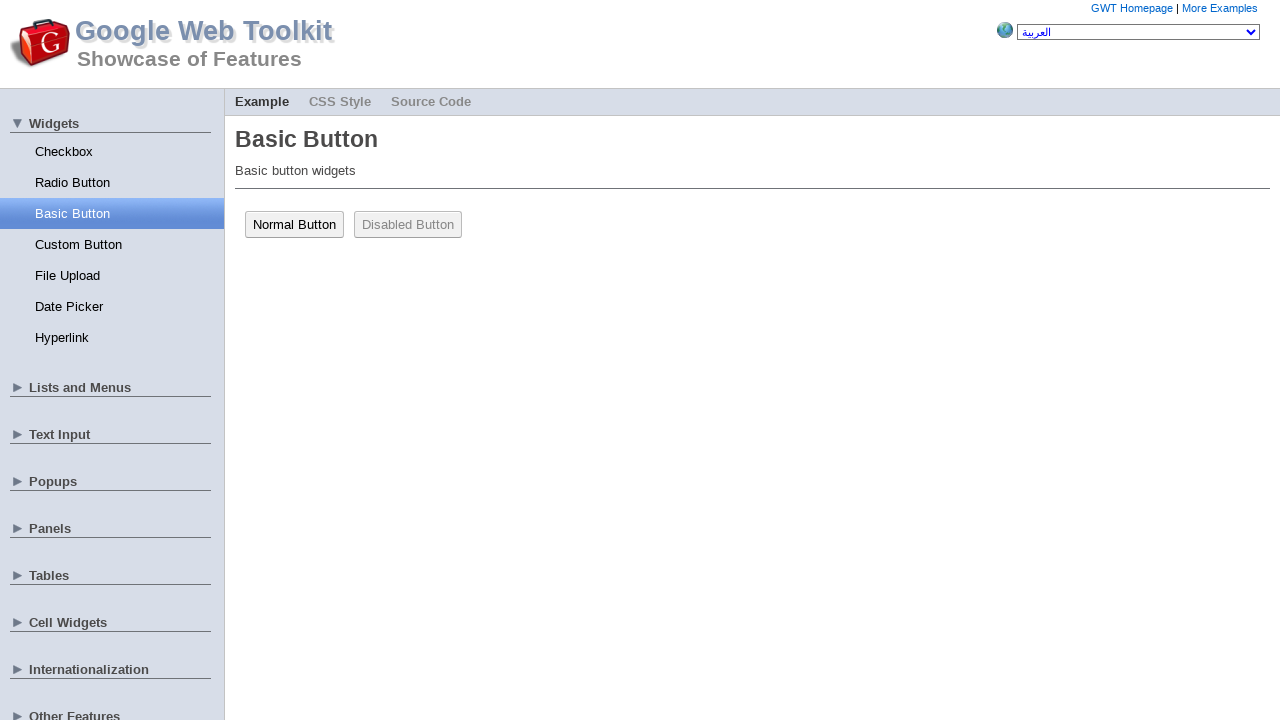

Clicked the normal button at (294, 224) on button#gwt-debug-cwBasicButton-normal
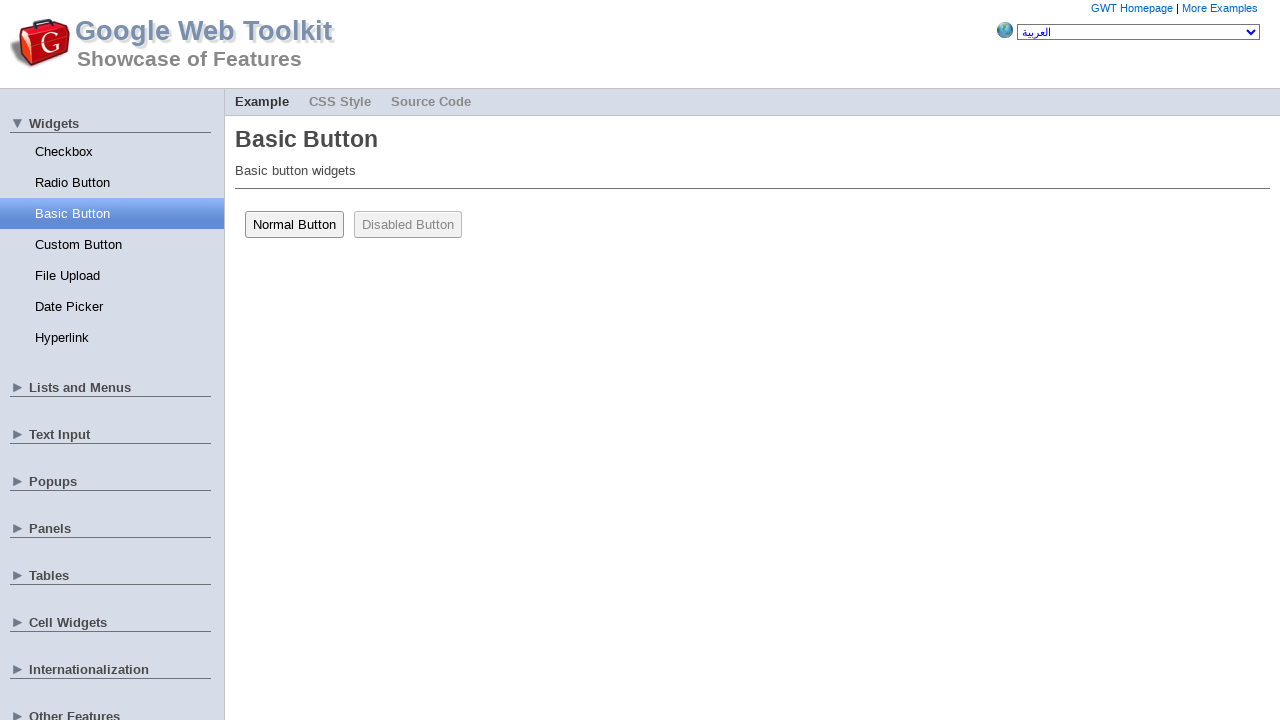

Set up dialog handler to accept alert
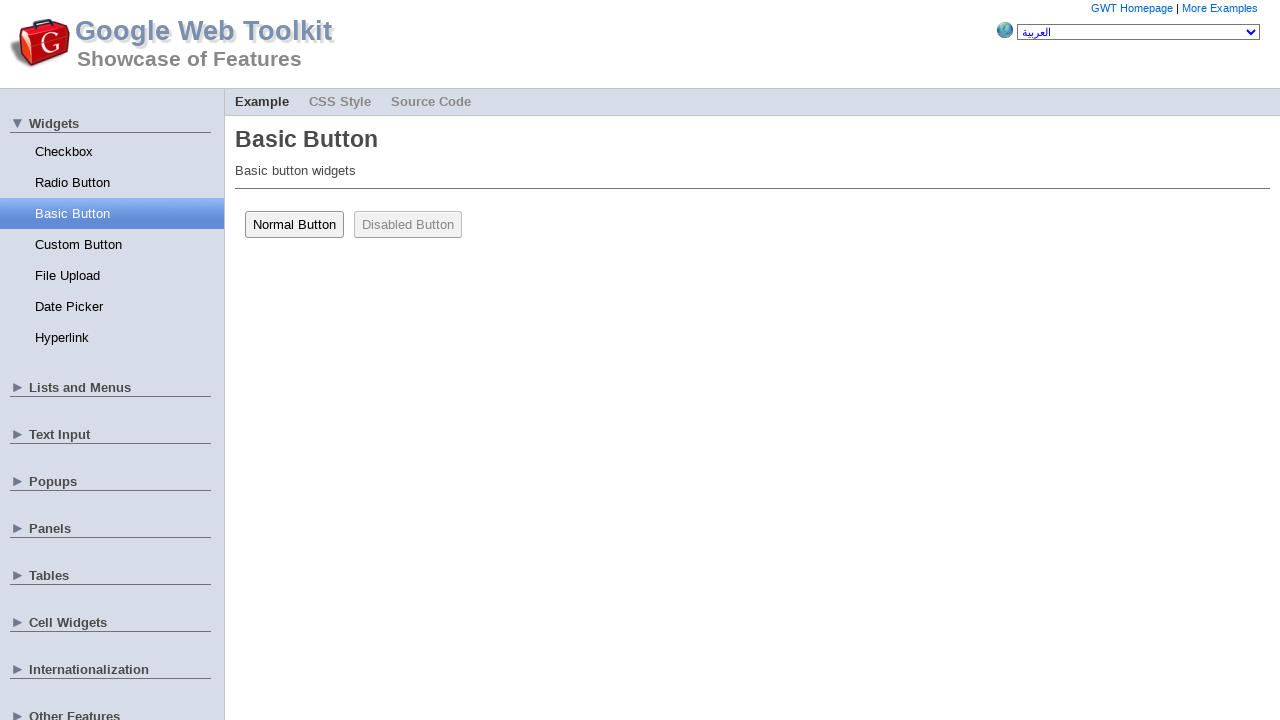

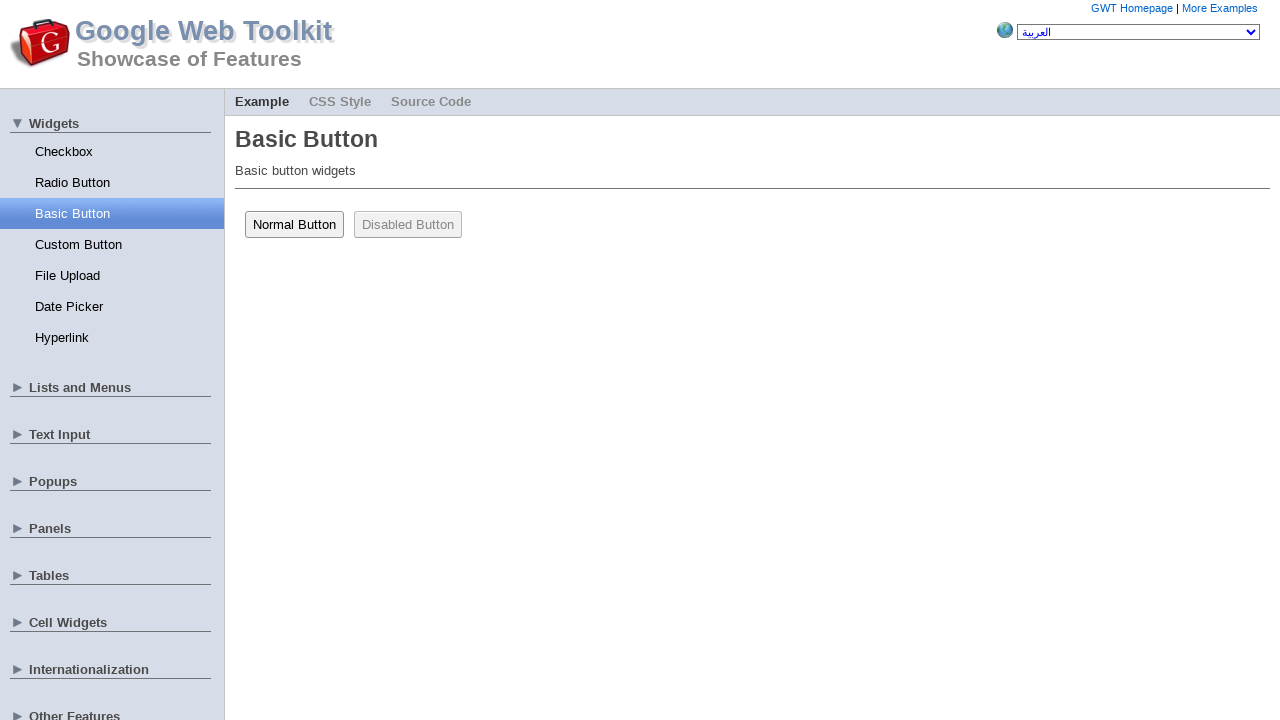